Tests multi-tab/window handling by clicking a link that opens a new tab, switching to the new tab, then bringing the original page back to the front.

Starting URL: https://the-internet.herokuapp.com/windows

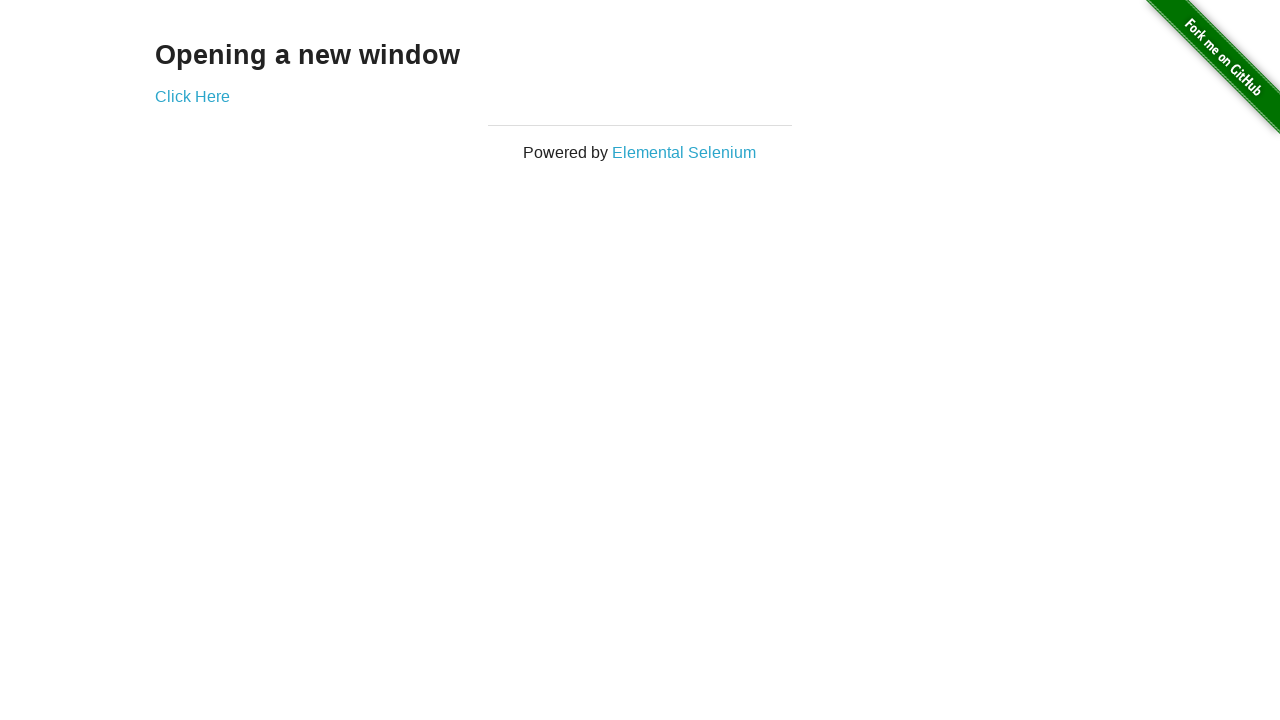

Clicked 'Click Here' link to open a new tab at (192, 96) on internal:text="Click Here"i
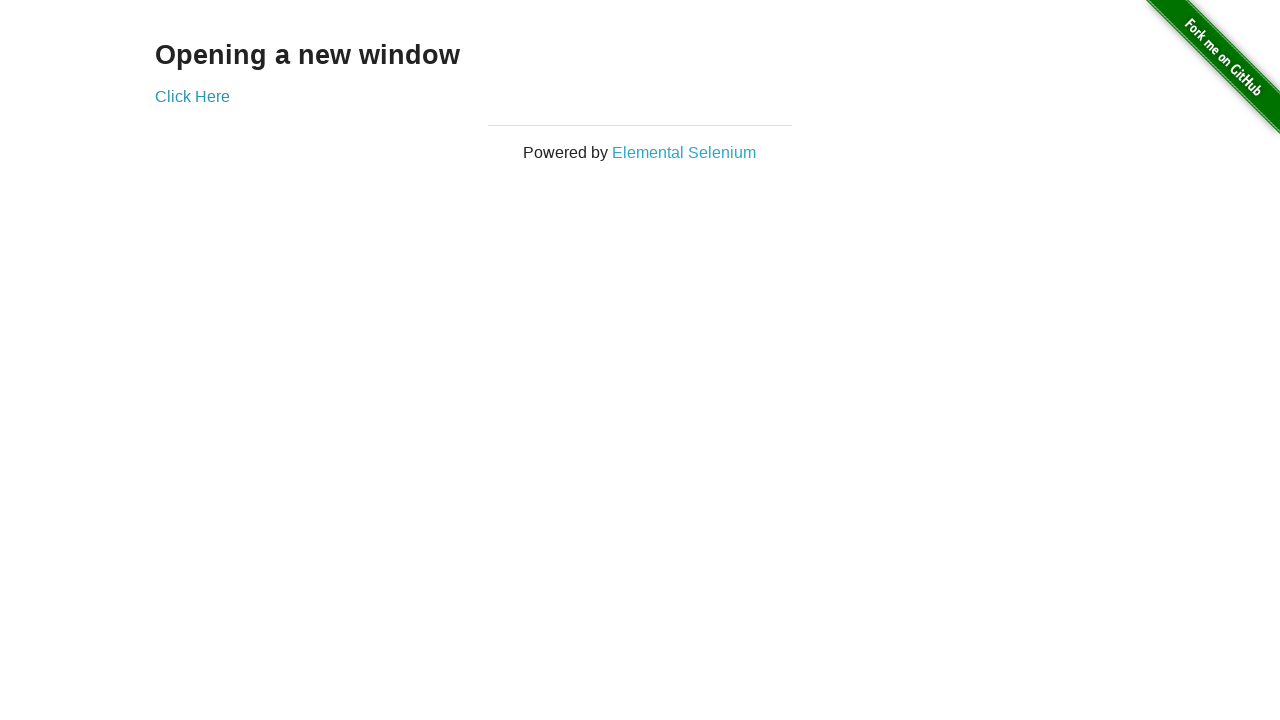

New tab/page object obtained
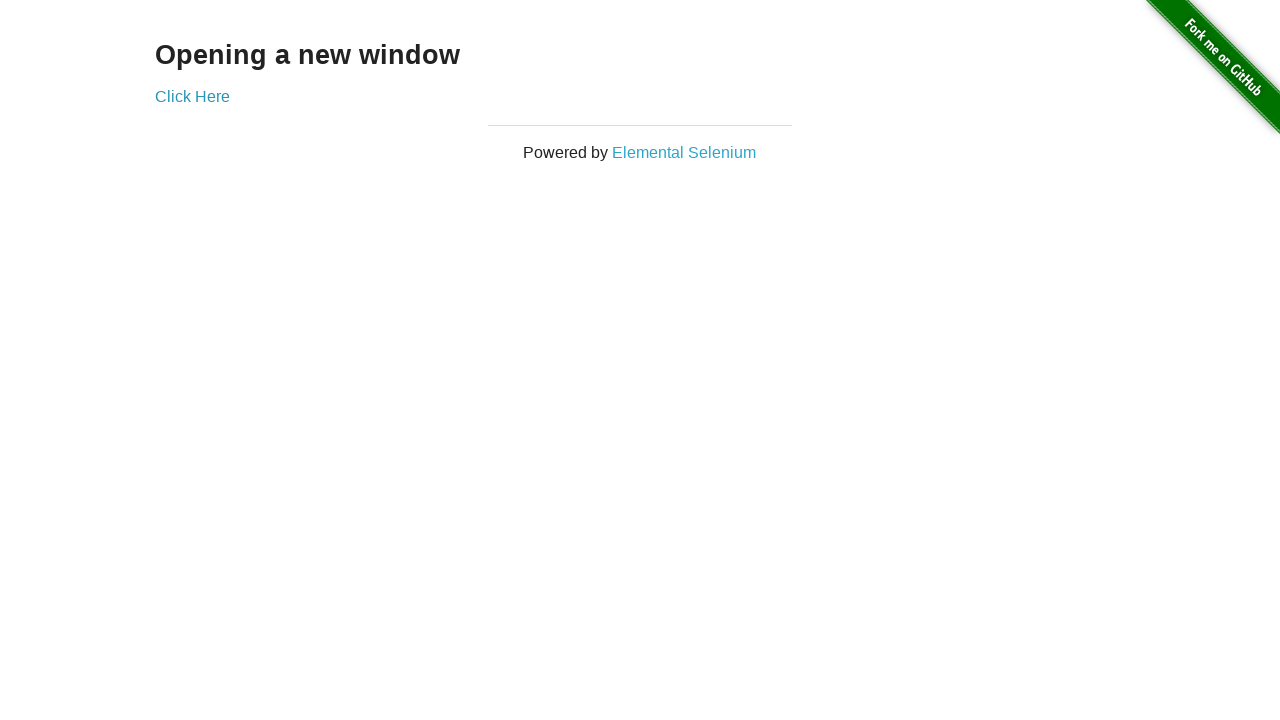

New page finished loading
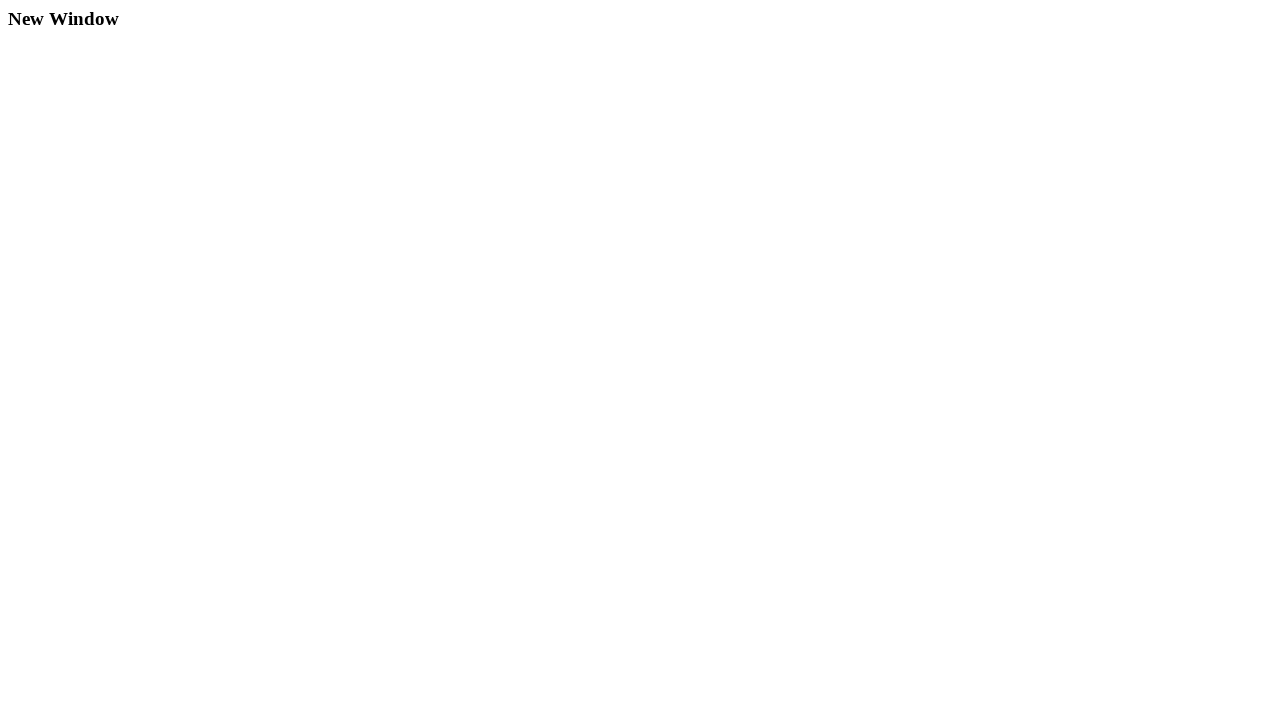

Verified new page body element is present
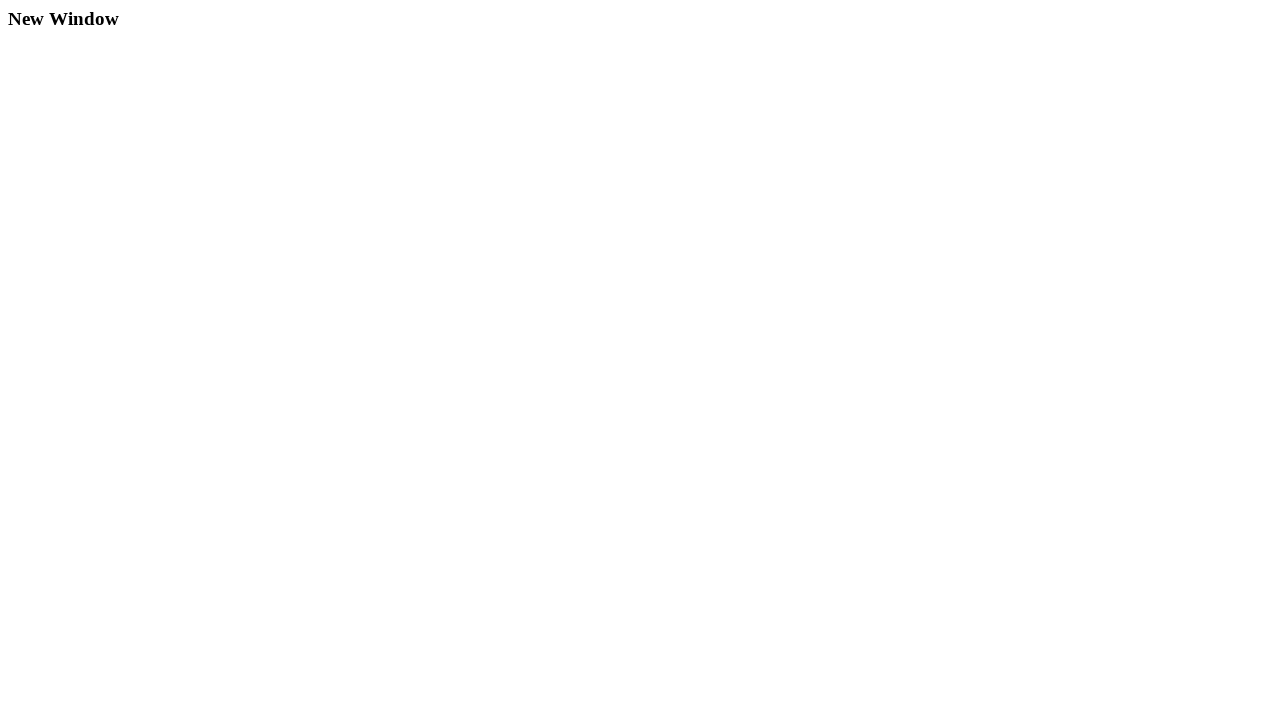

Brought original page to front
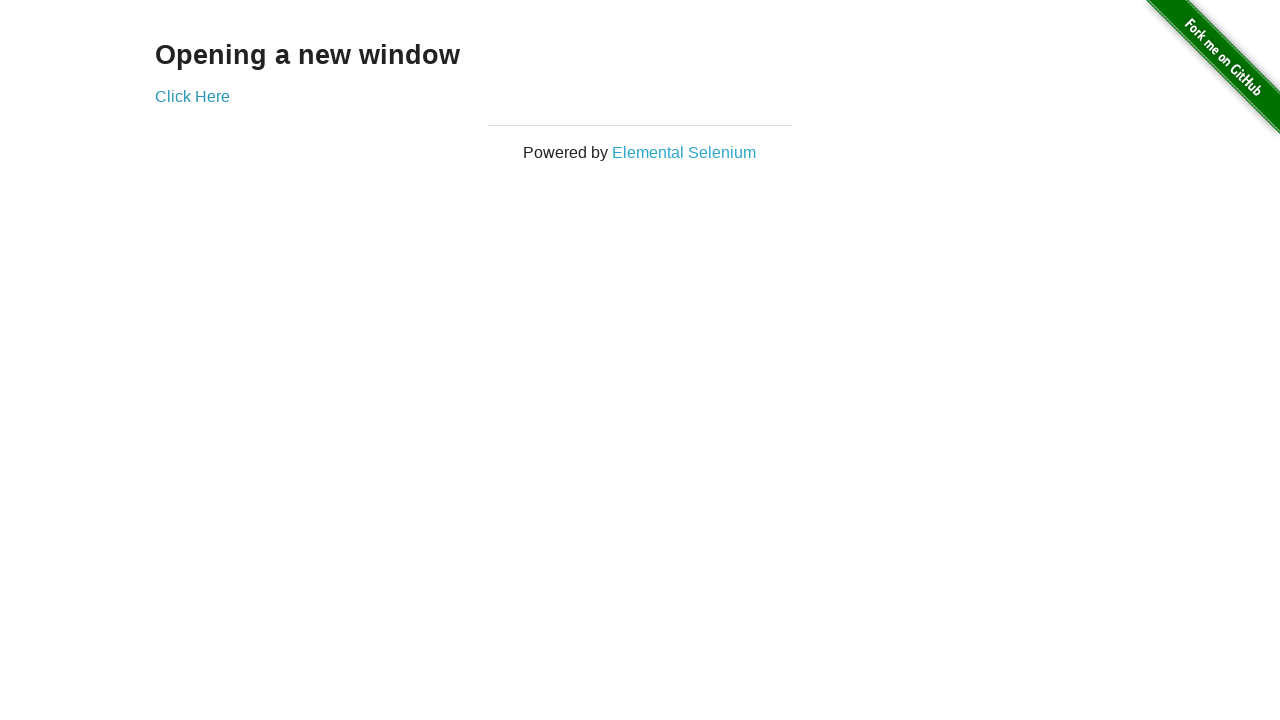

Closed the new tab/page
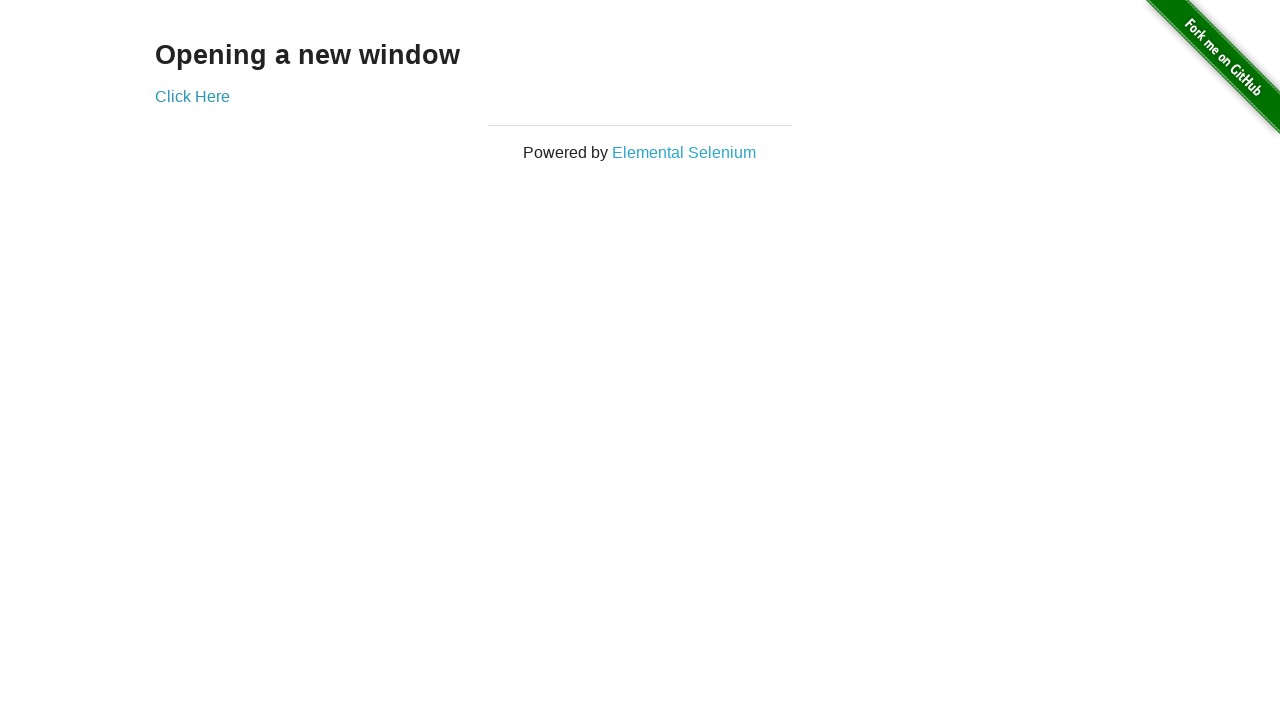

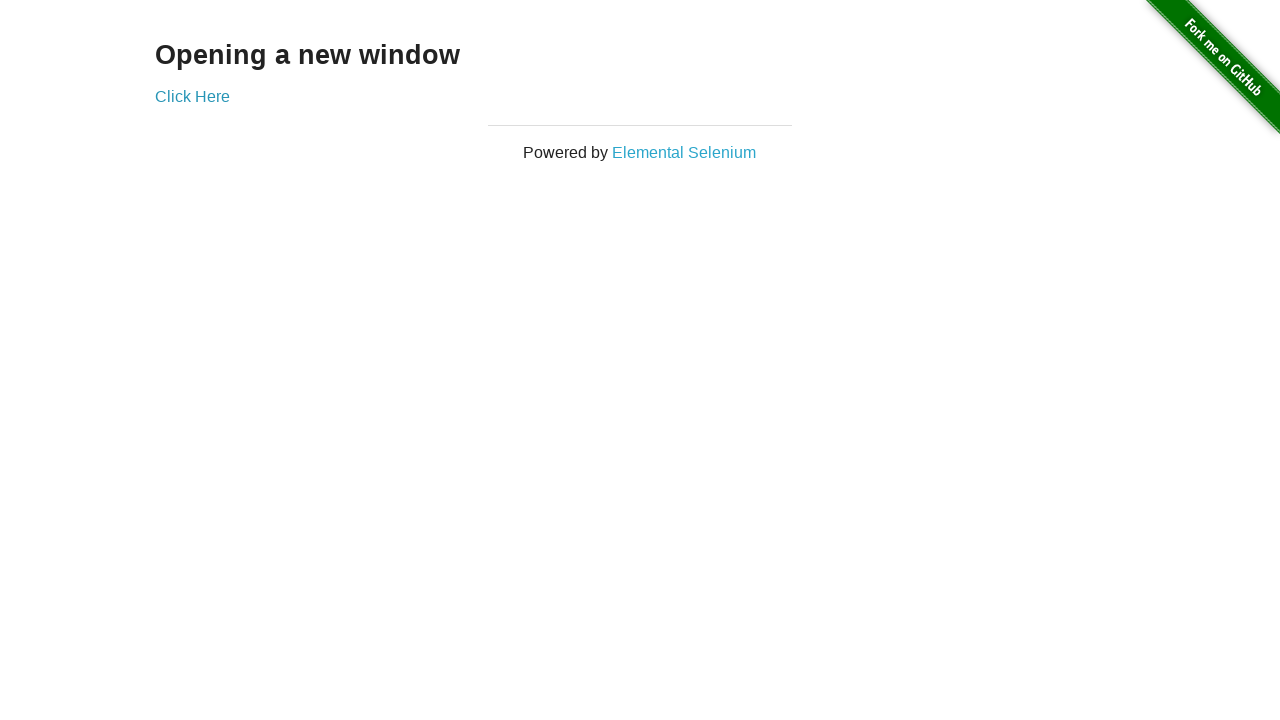